Tests drag and drop functionality on jQuery UI demo page by dragging an element and dropping it onto a target area

Starting URL: https://jqueryui.com/droppable/

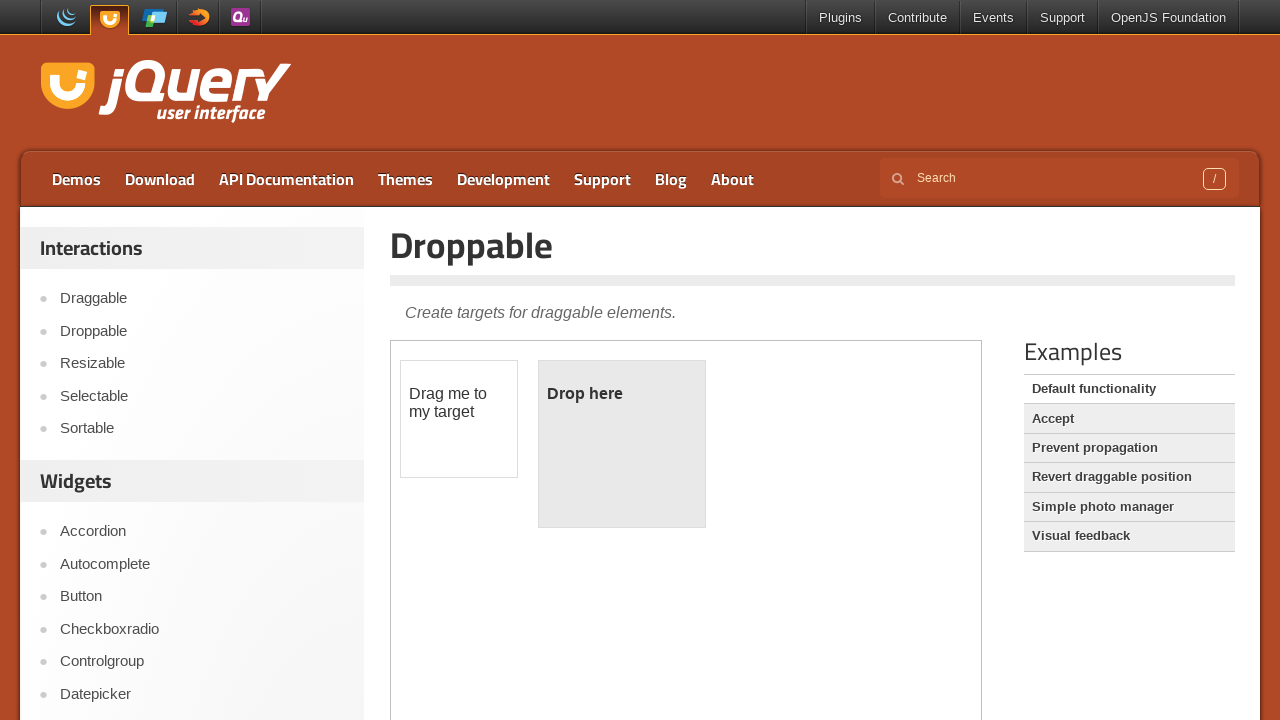

Located the first iframe containing the drag and drop demo
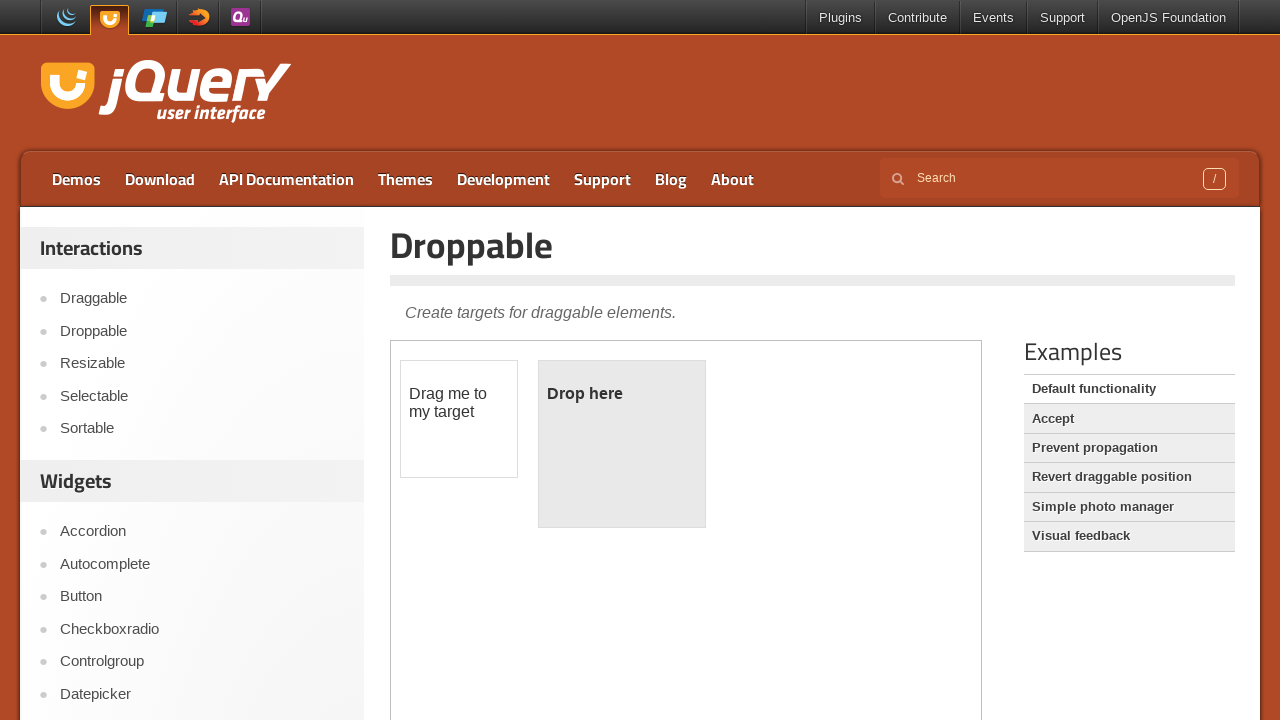

Located the draggable element with ID 'draggable'
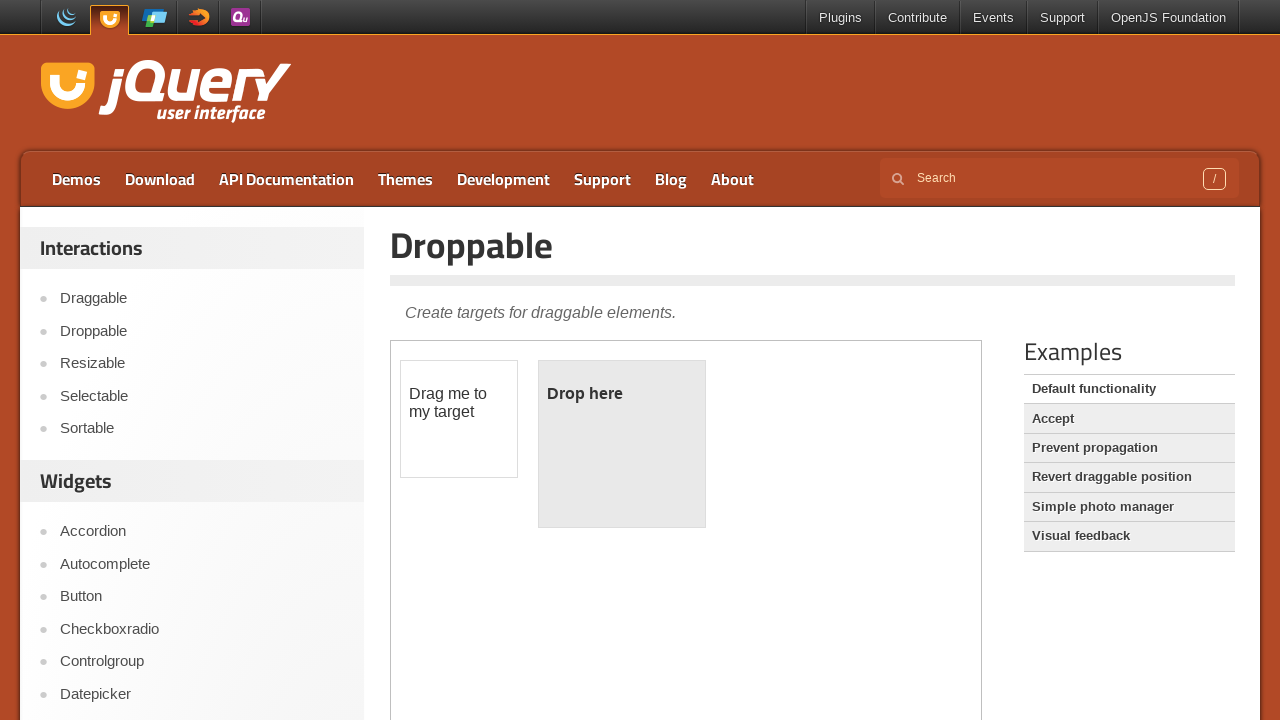

Located the droppable target area with ID 'droppable'
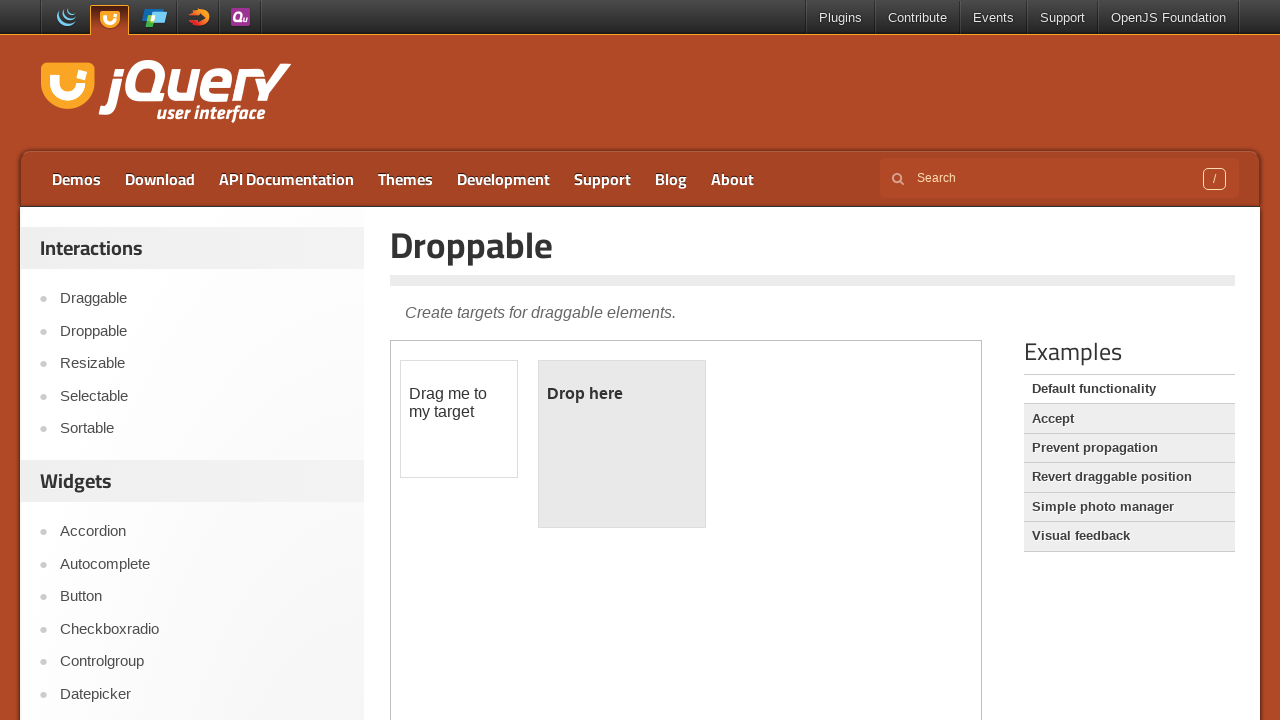

Dragged the element and dropped it onto the target area at (622, 444)
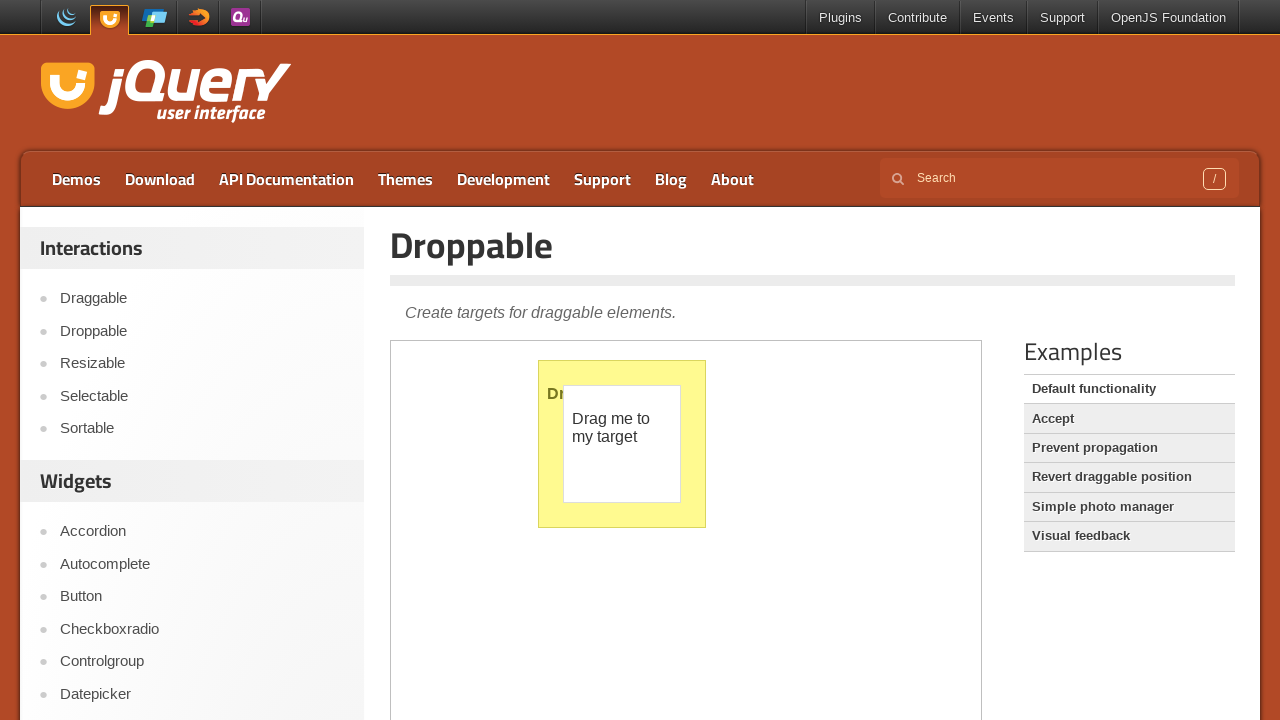

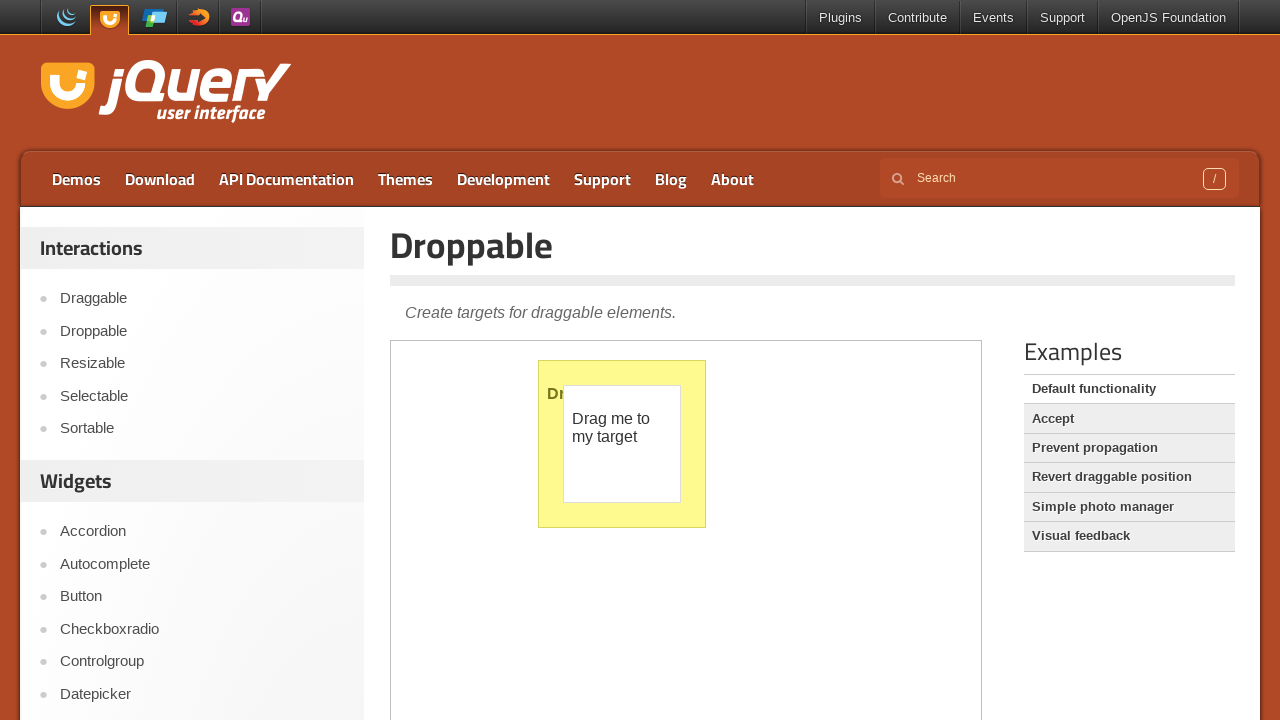